Tests registration form by filling in first name, email address, selecting gender and skills

Starting URL: https://demo.automationtesting.in/Register.html

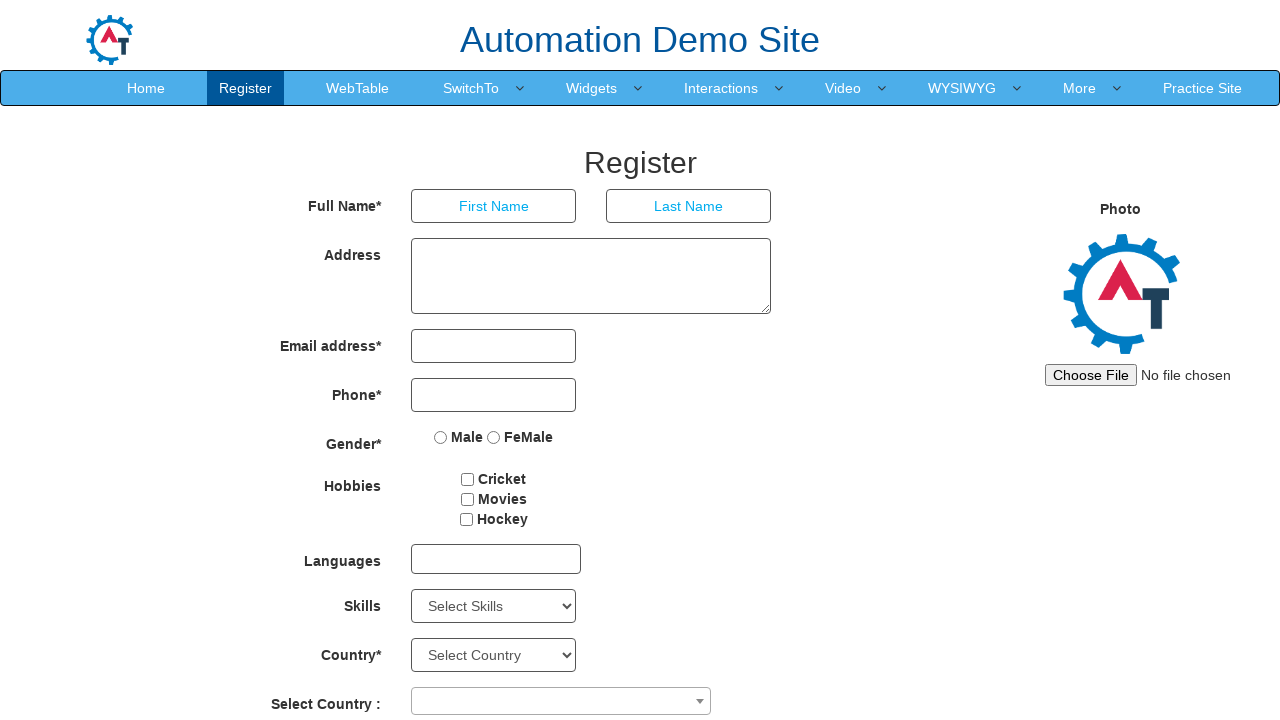

Filled first name field with 'John' on input[ng-model='FirstName']
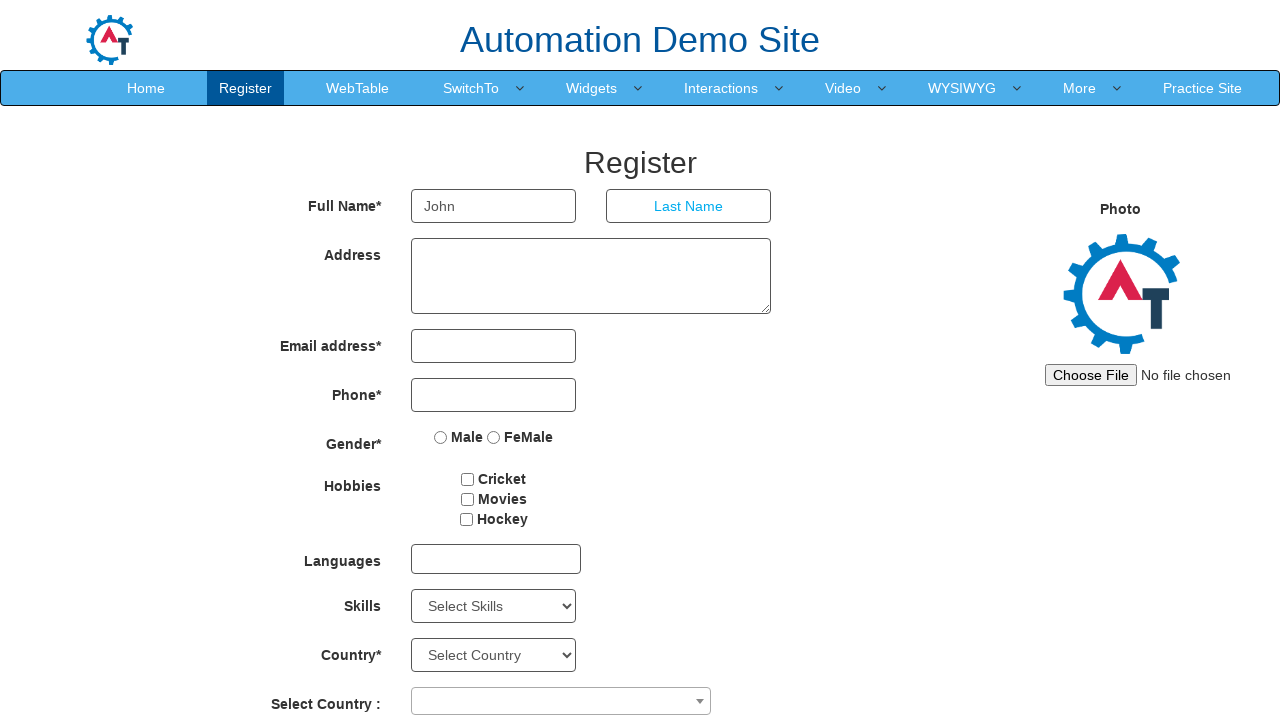

Filled email address field with 'Pooja@gmail.com' on input[ng-model='EmailAdress']
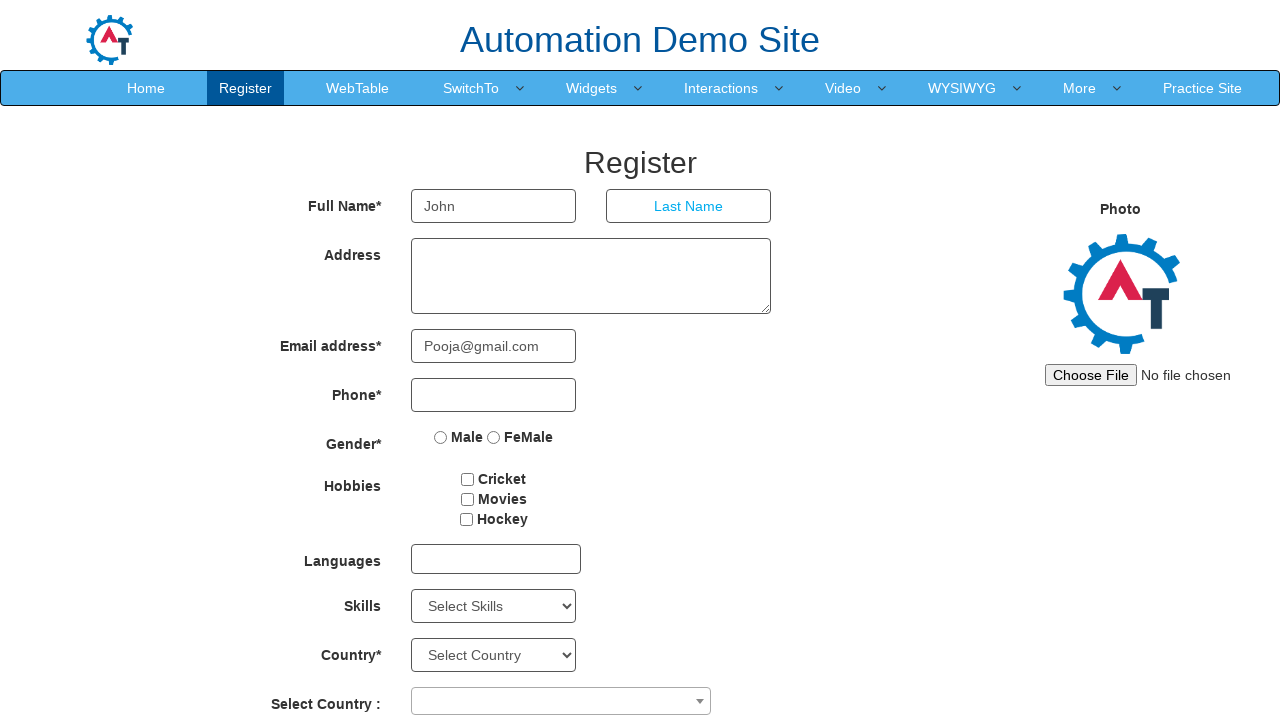

Selected FeMale gender option at (494, 437) on input[value='FeMale']
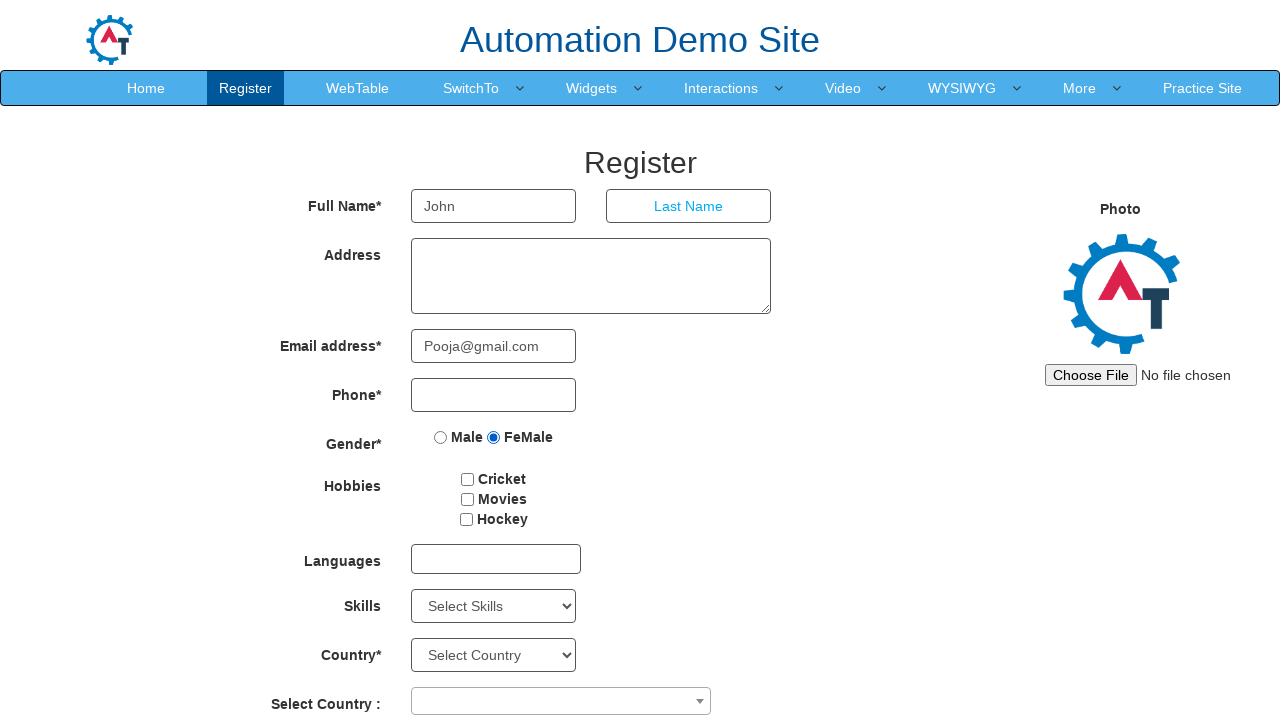

Selected 'C++' from skills dropdown on select#Skills
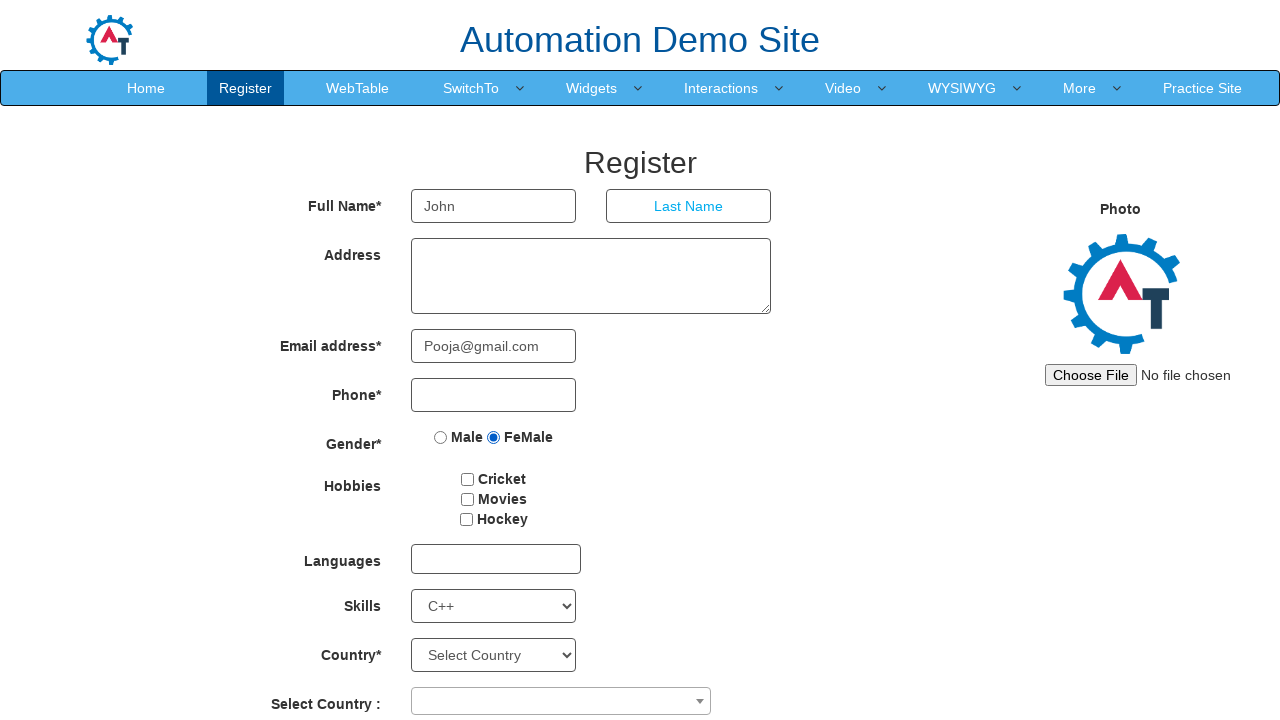

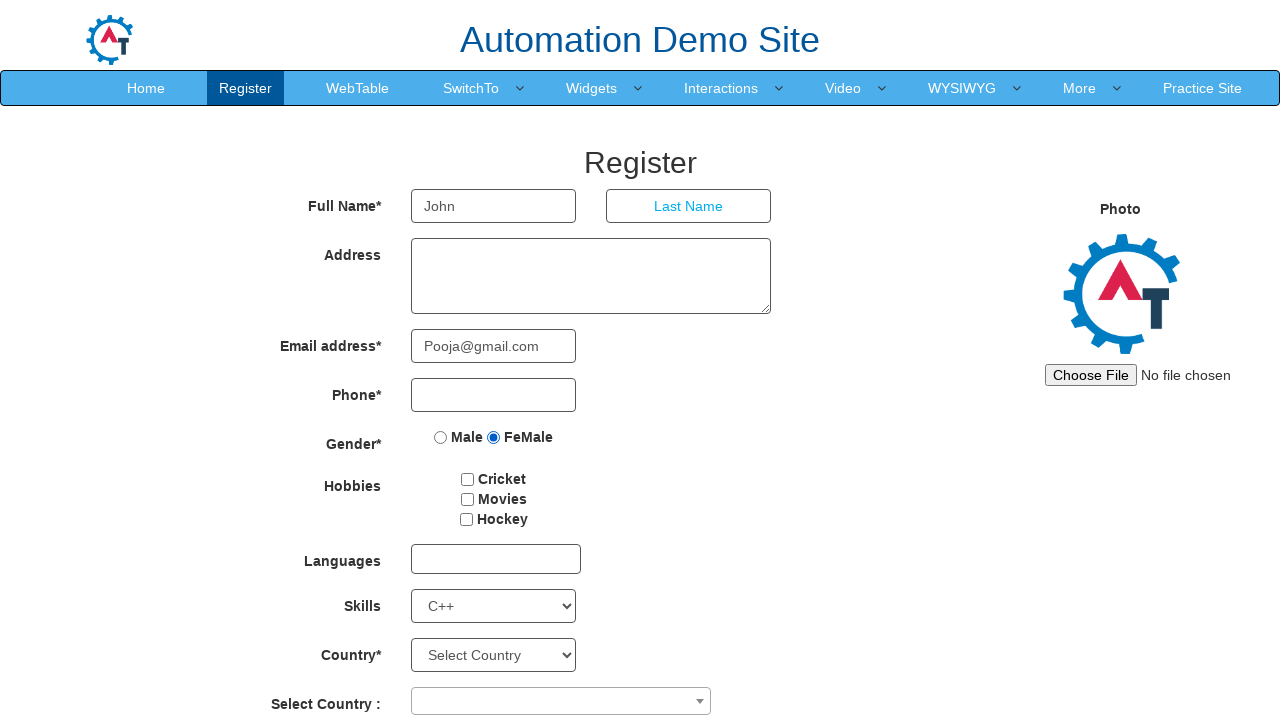